Tests a strategy roulette website by selecting a map (dust2), clicking to get a team strategy (T side), and verifying that strategy title and description elements are displayed

Starting URL: https://strat-roulette.github.io

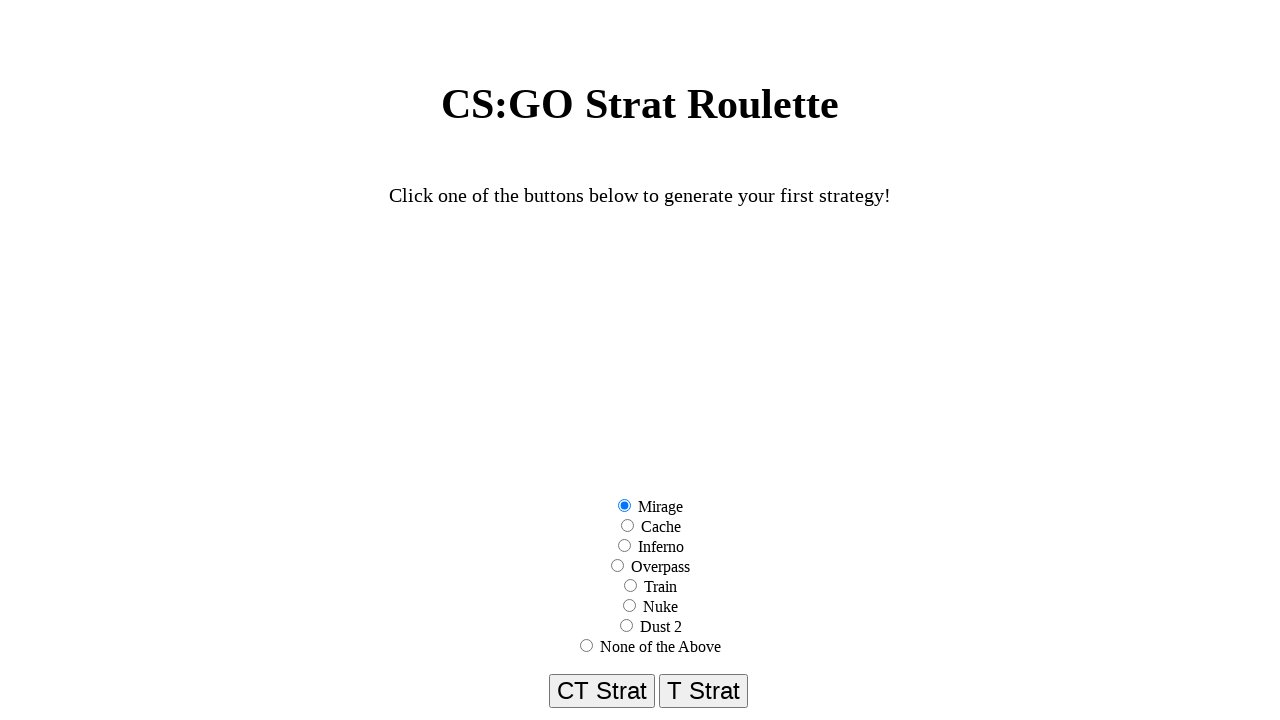

Selected dust2 map at (626, 626) on input[value='dust2']
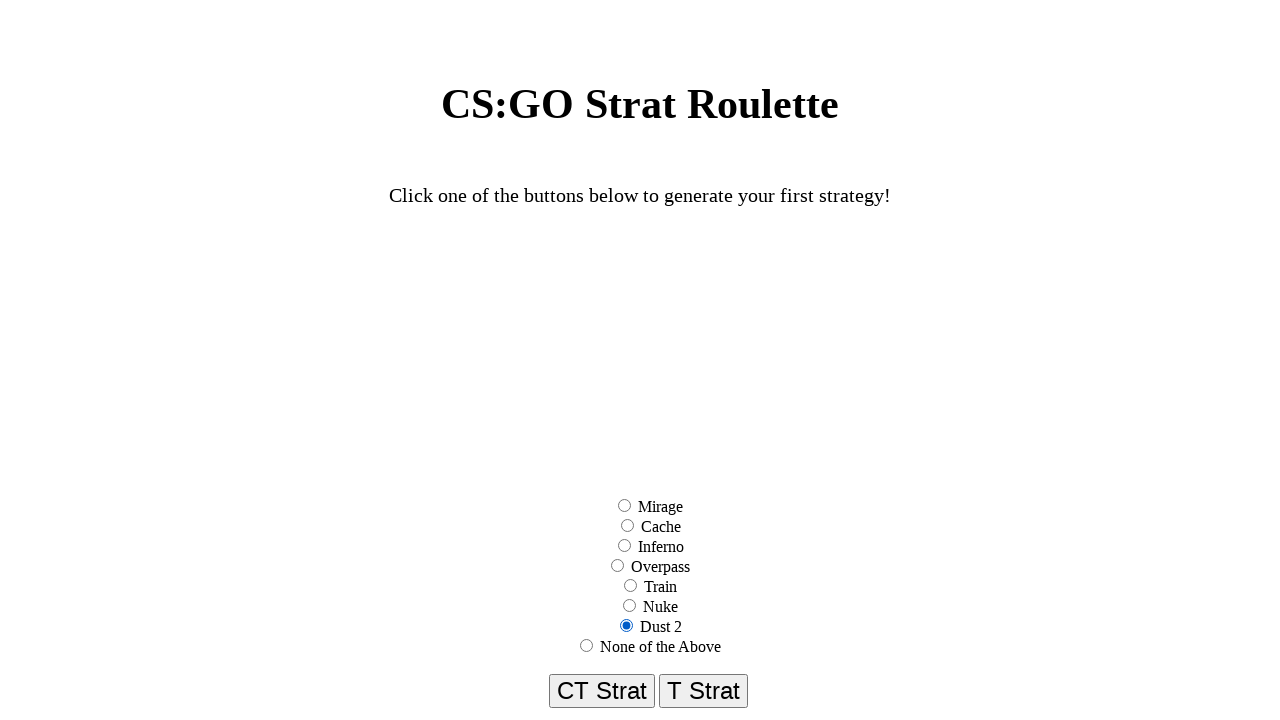

Clicked T Strat button to generate strategy at (703, 691) on xpath=//button[text()='T Strat']
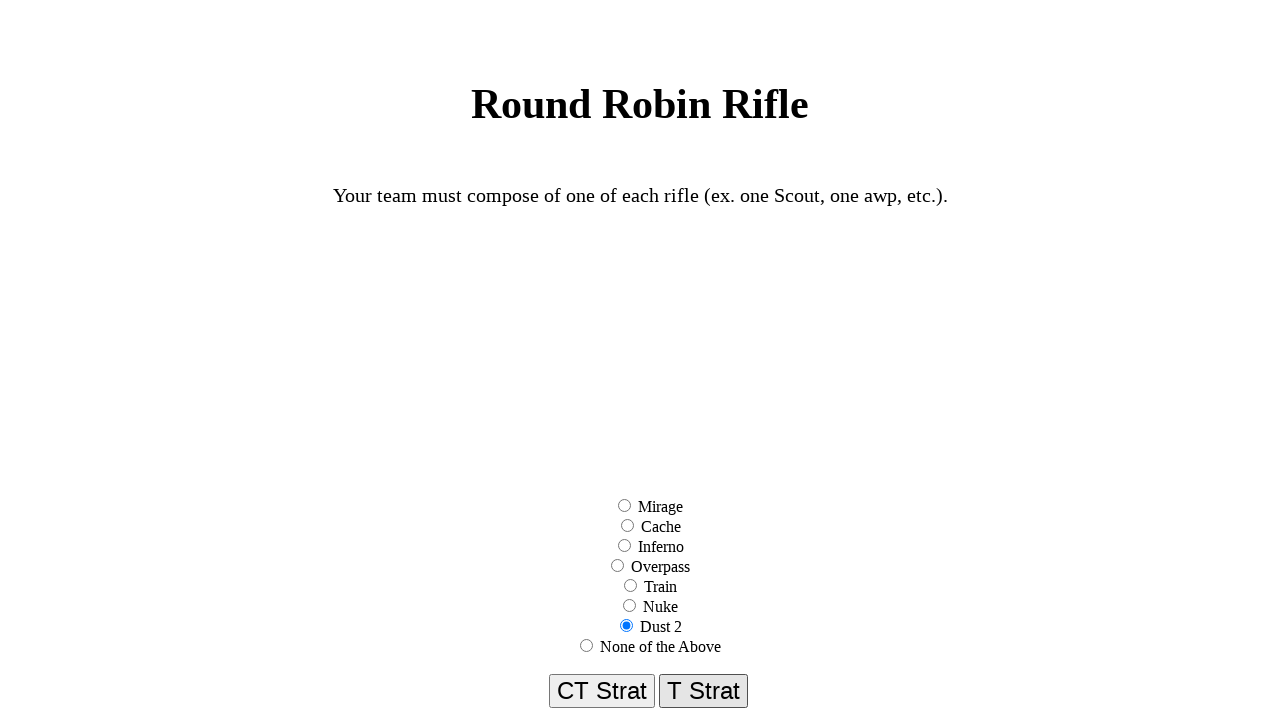

Strategy title element loaded
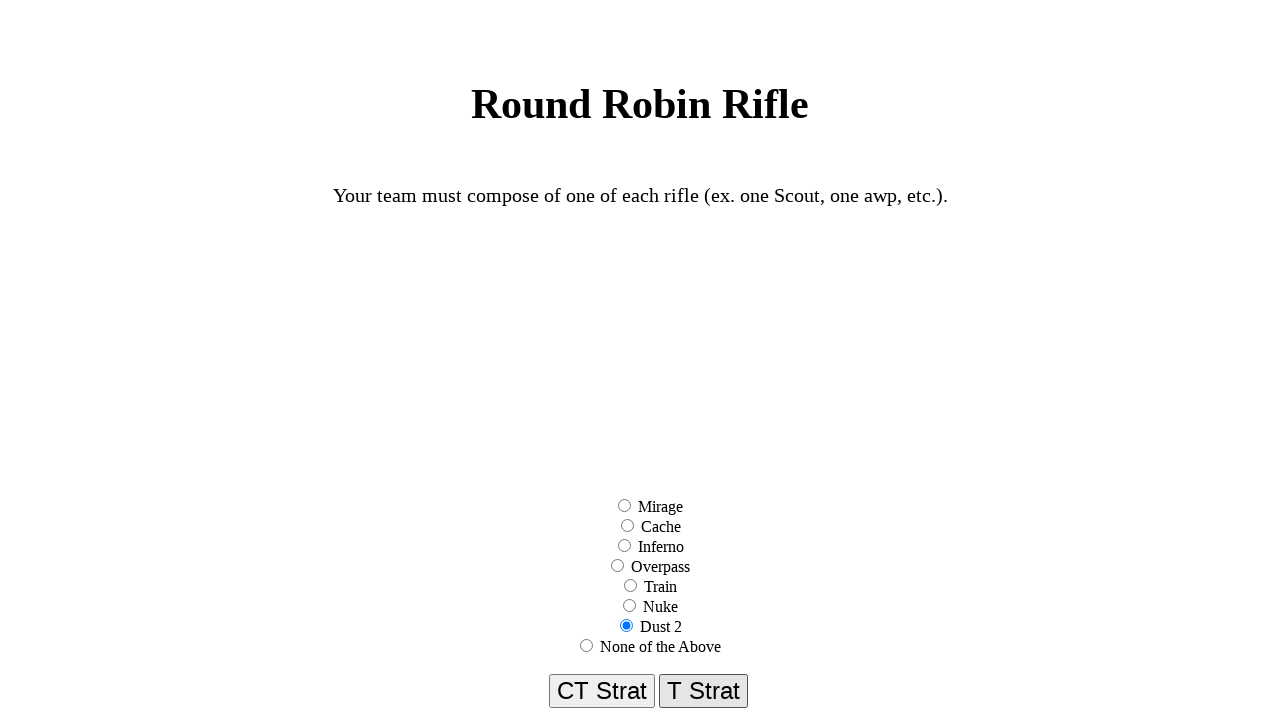

Strategy description element loaded
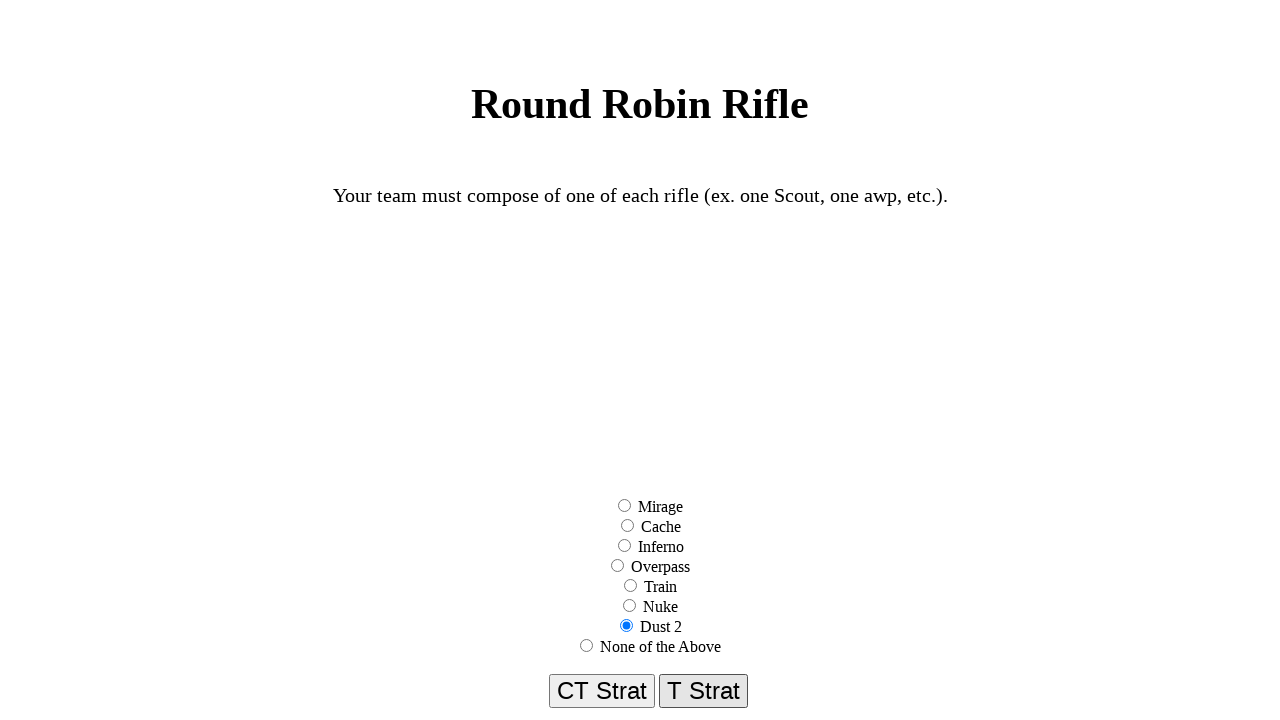

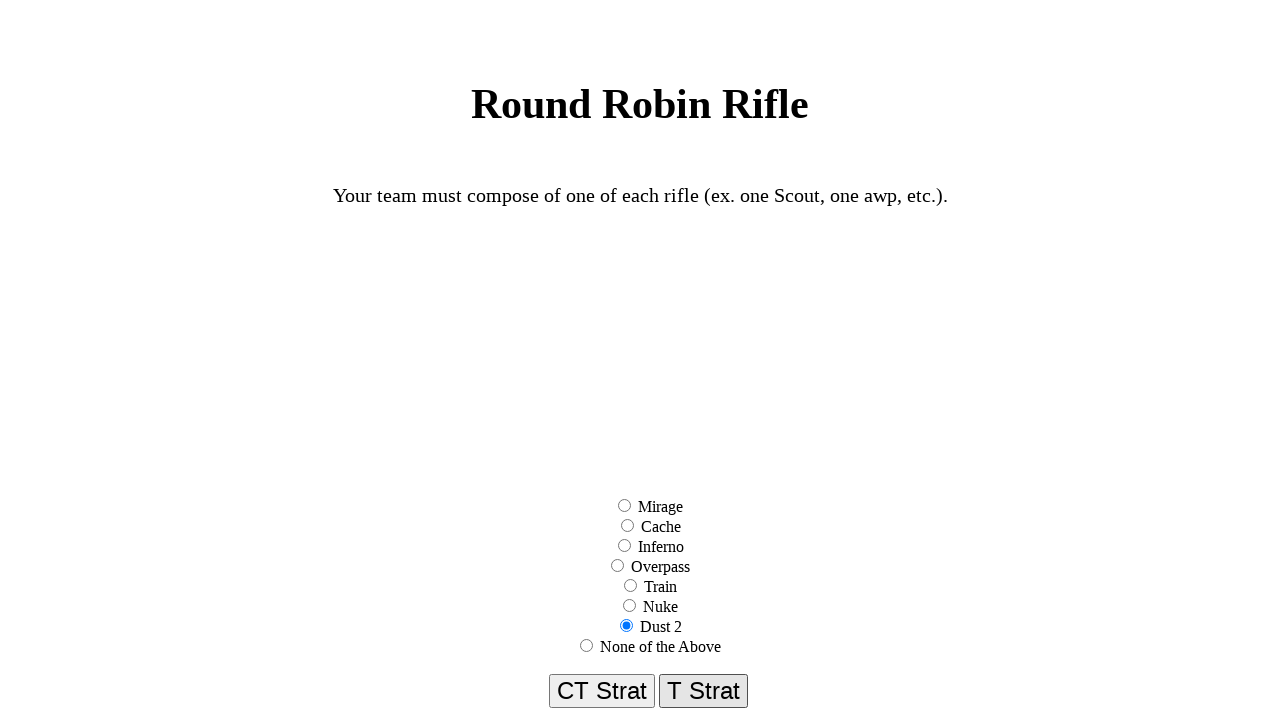